Tests various checkbox interactions including basic checkboxes, tri-state checkboxes, toggle switches, and multi-select dropdowns on a checkbox demonstration page

Starting URL: https://leafground.com/checkbox.xhtml

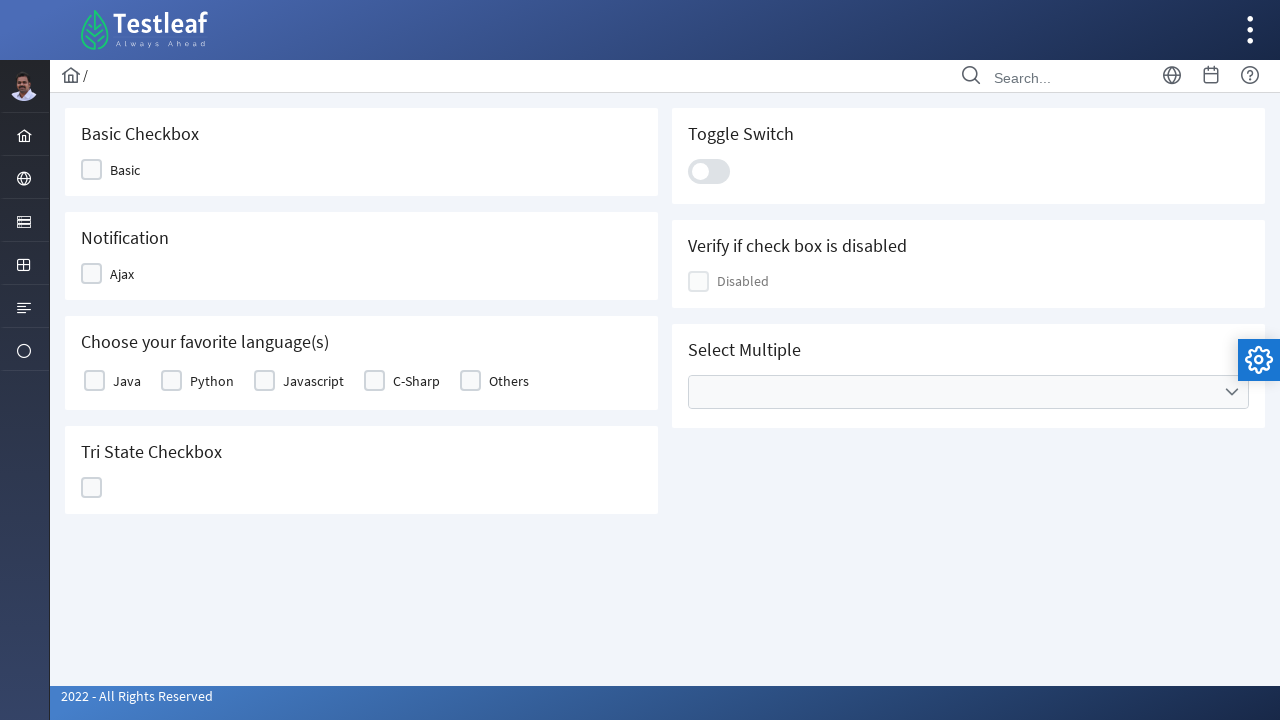

Clicked on the Basic checkbox at (125, 170) on xpath=//span[contains(text(),'Basic')]
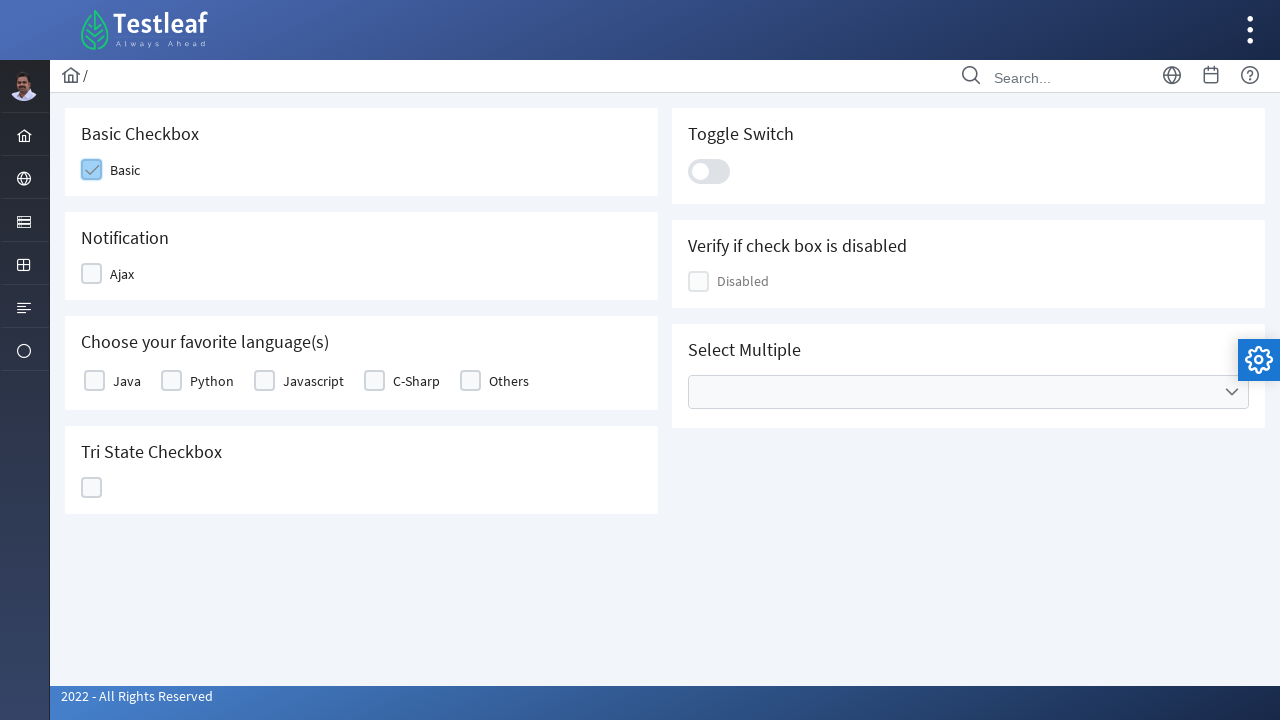

Clicked on the Ajax/Notification checkbox at (122, 274) on xpath=//span[contains(text(),'Ajax')]
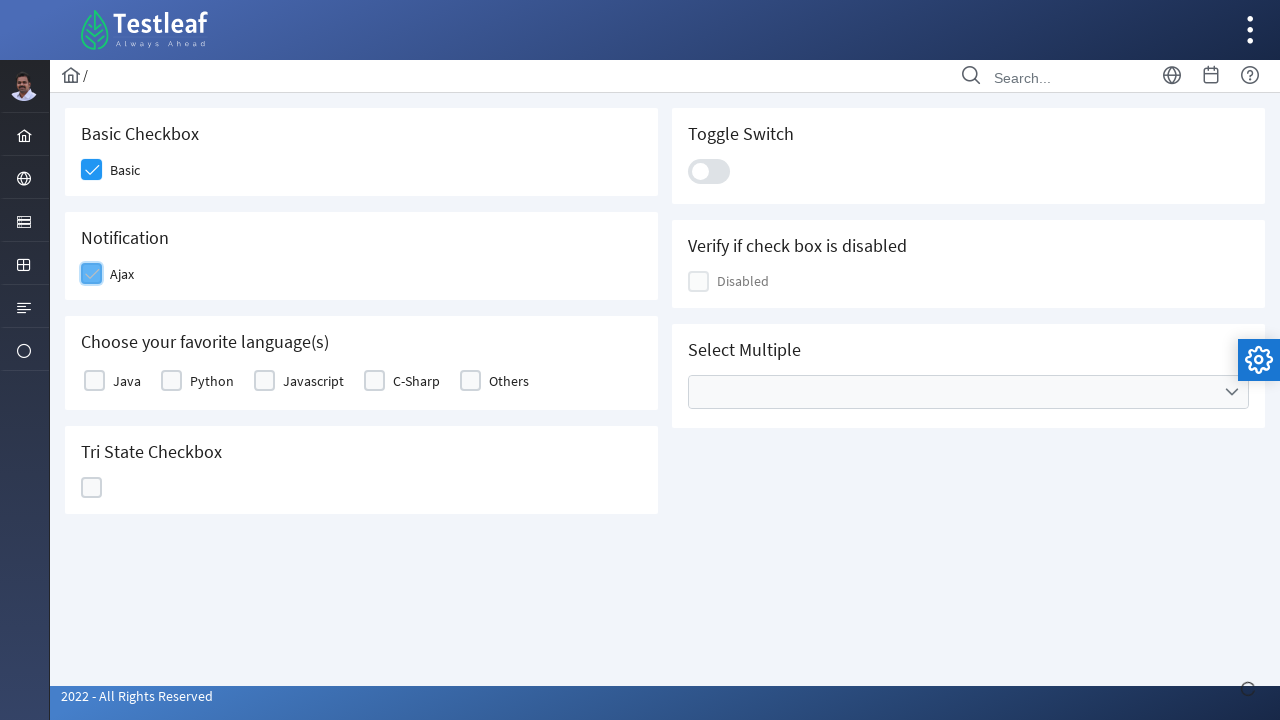

Verified notification message 'Checked' is displayed
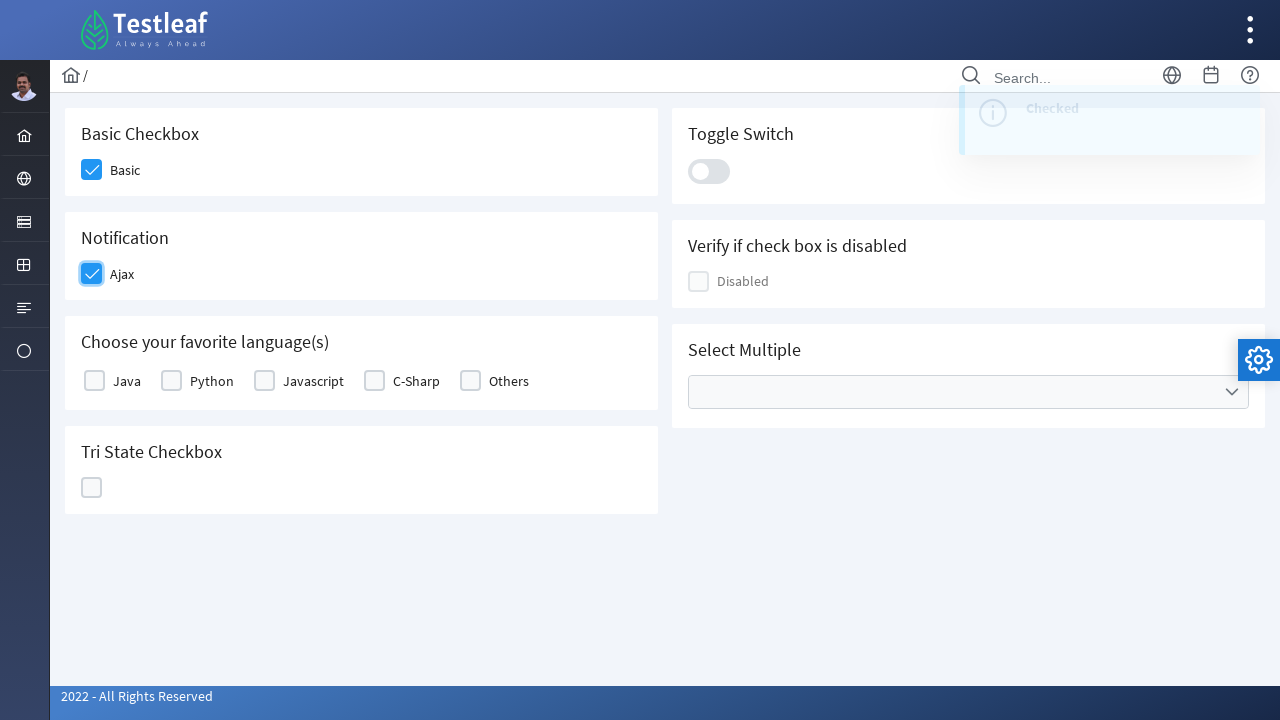

Selected Python from favorite programming languages at (212, 381) on xpath=//label[text()='Python']
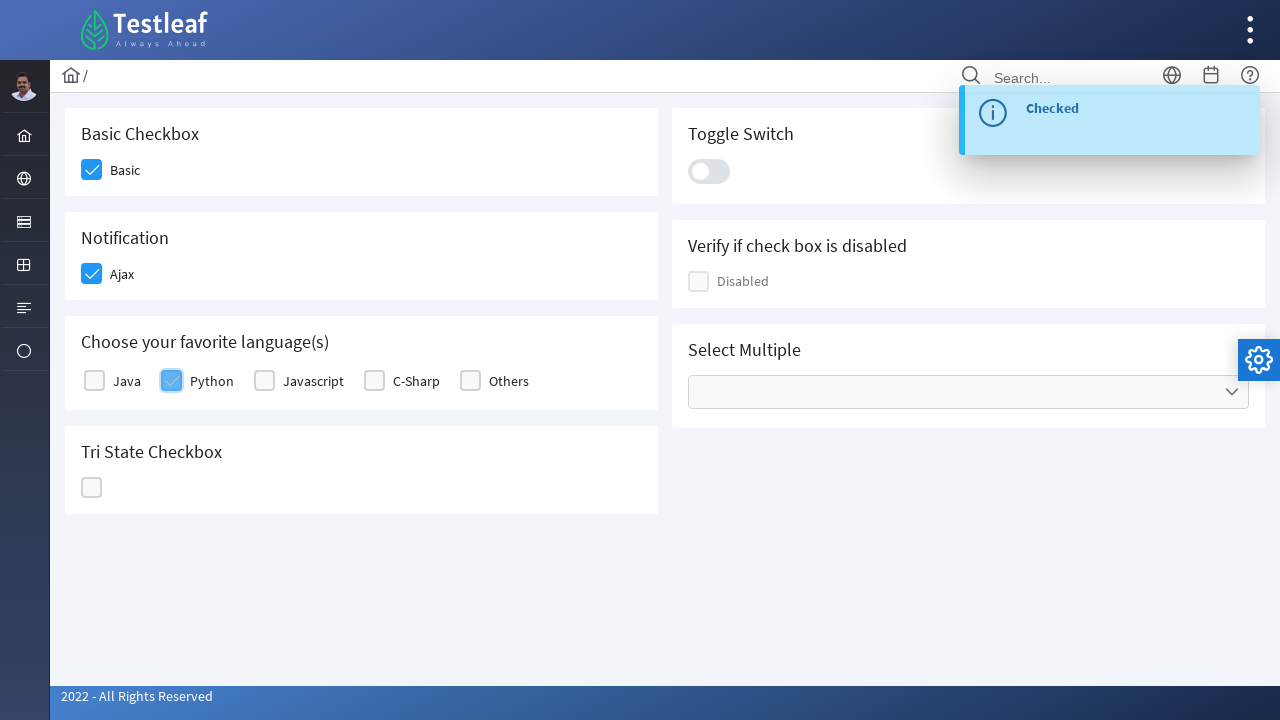

Selected Javascript from favorite programming languages at (314, 381) on xpath=//label[text()='Javascript']
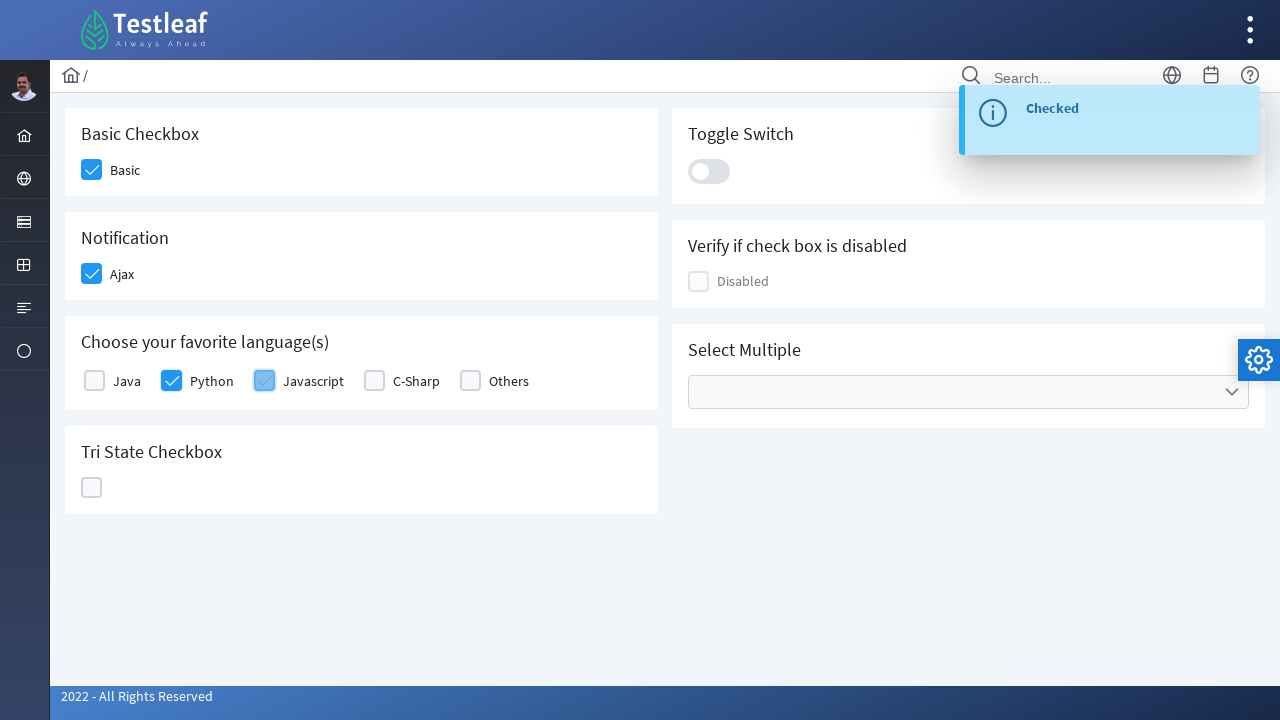

Clicked on the Tri-State checkbox at (92, 488) on (//div[contains(@id,'TriState')]//div)[2]
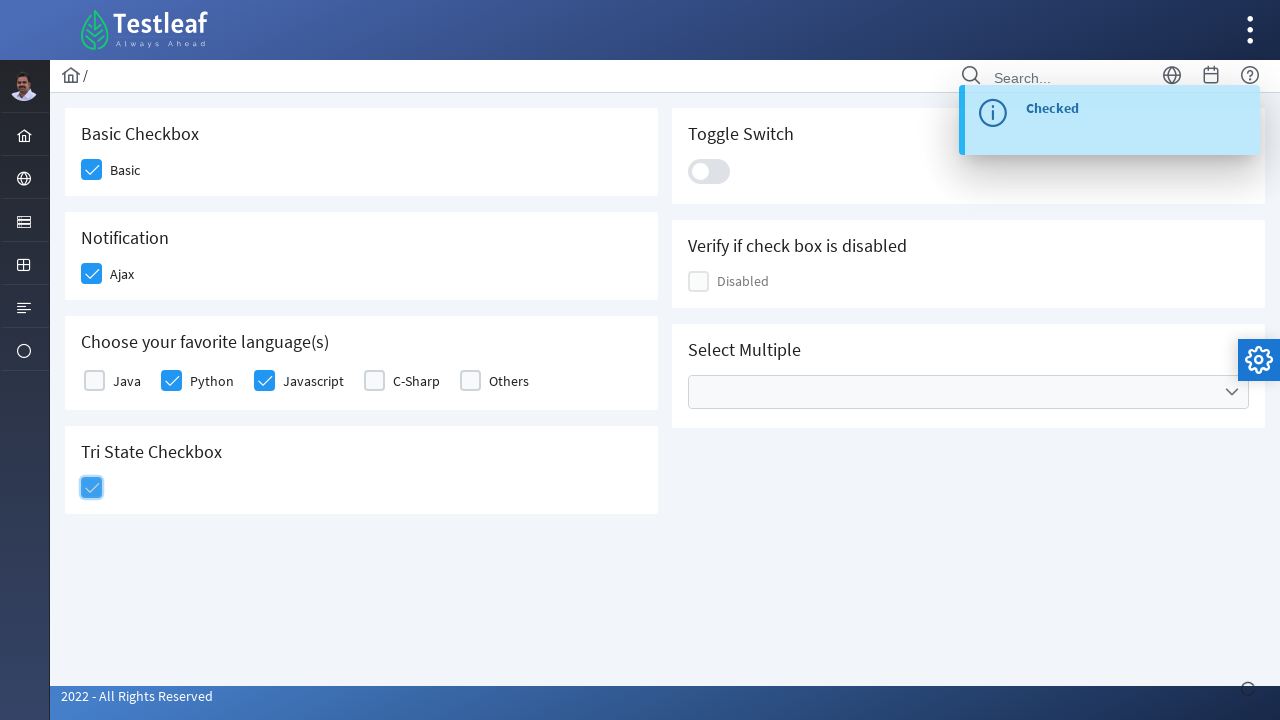

Verified tri-state change message is displayed
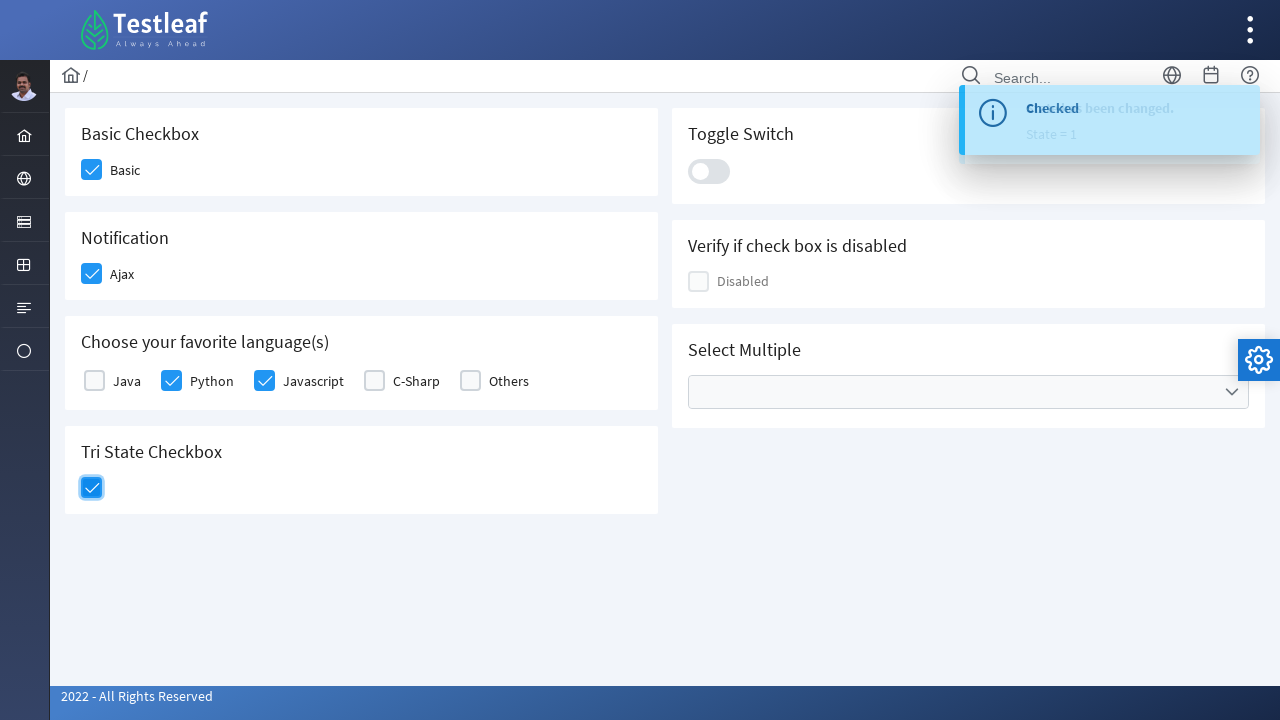

Clicked on the Toggle Switch at (709, 171) on xpath=//div[contains(@class,'ui-toggleswitch-slider')]
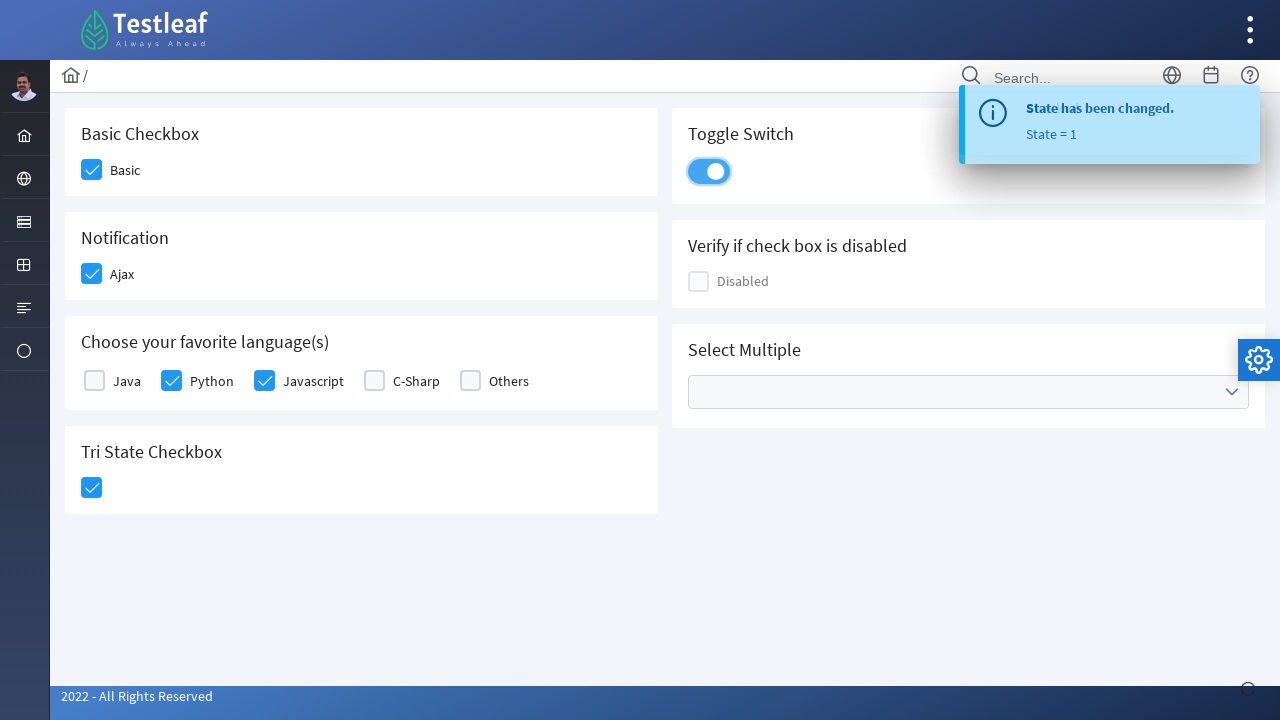

Verified toggle switch notification 'Checked' is displayed
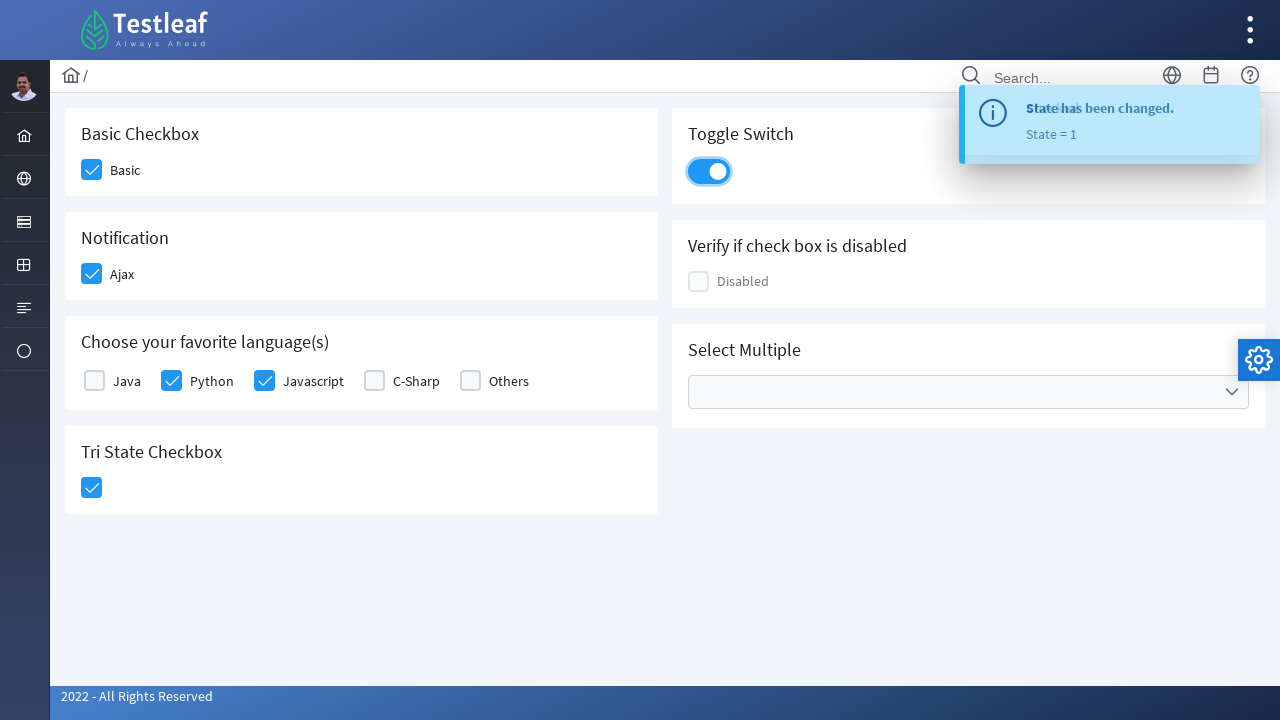

Located the disabled checkbox element
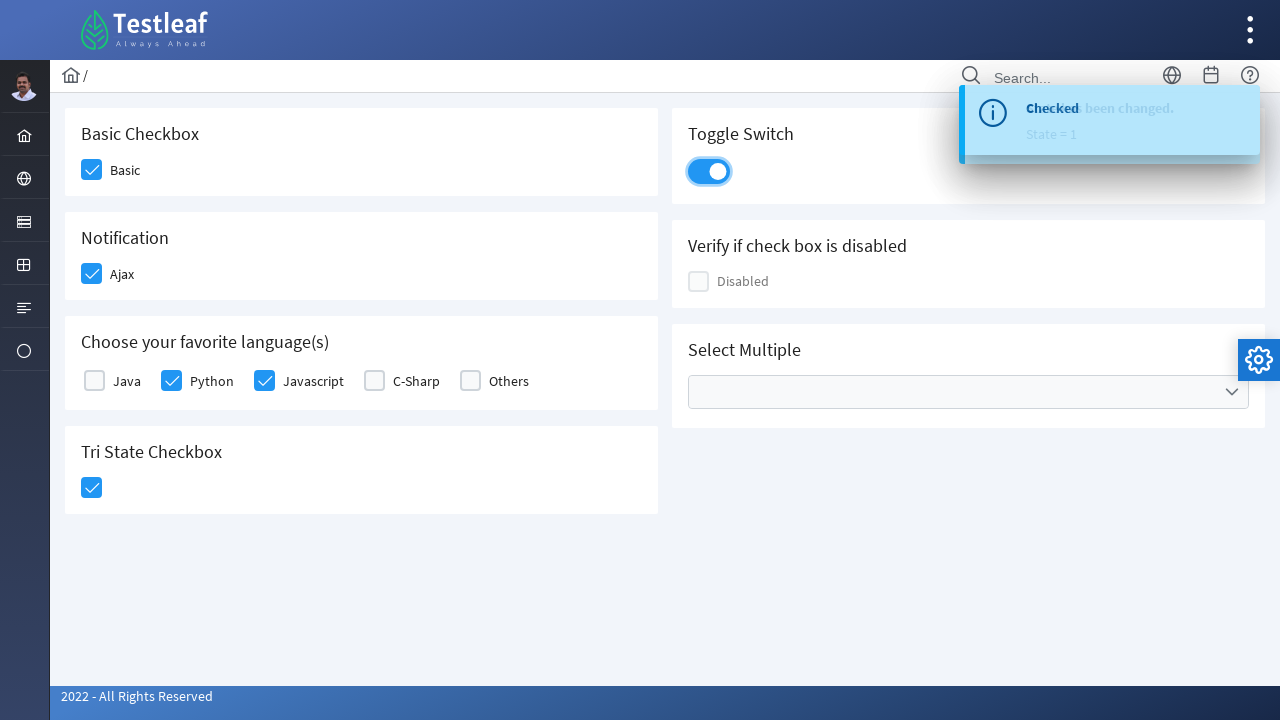

Checked if checkbox is disabled: True
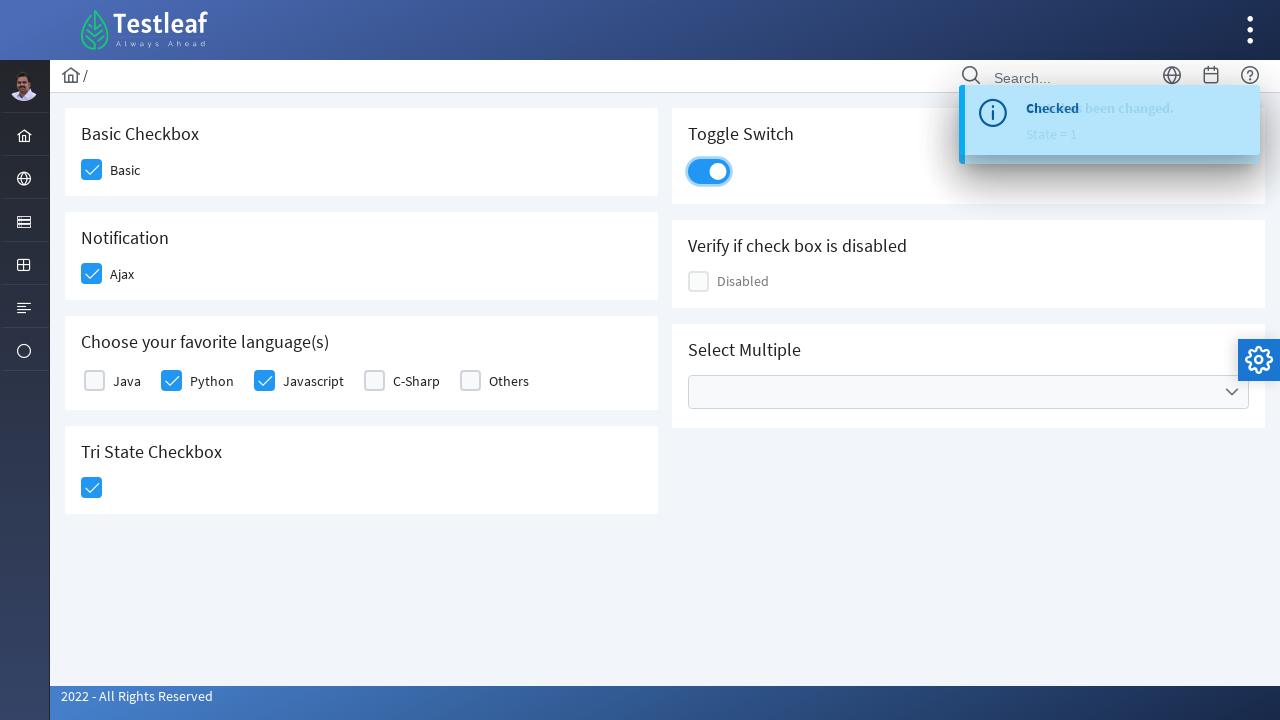

Clicked on the Cities dropdown to open it at (968, 392) on xpath=//ul[@data-label='Cities']
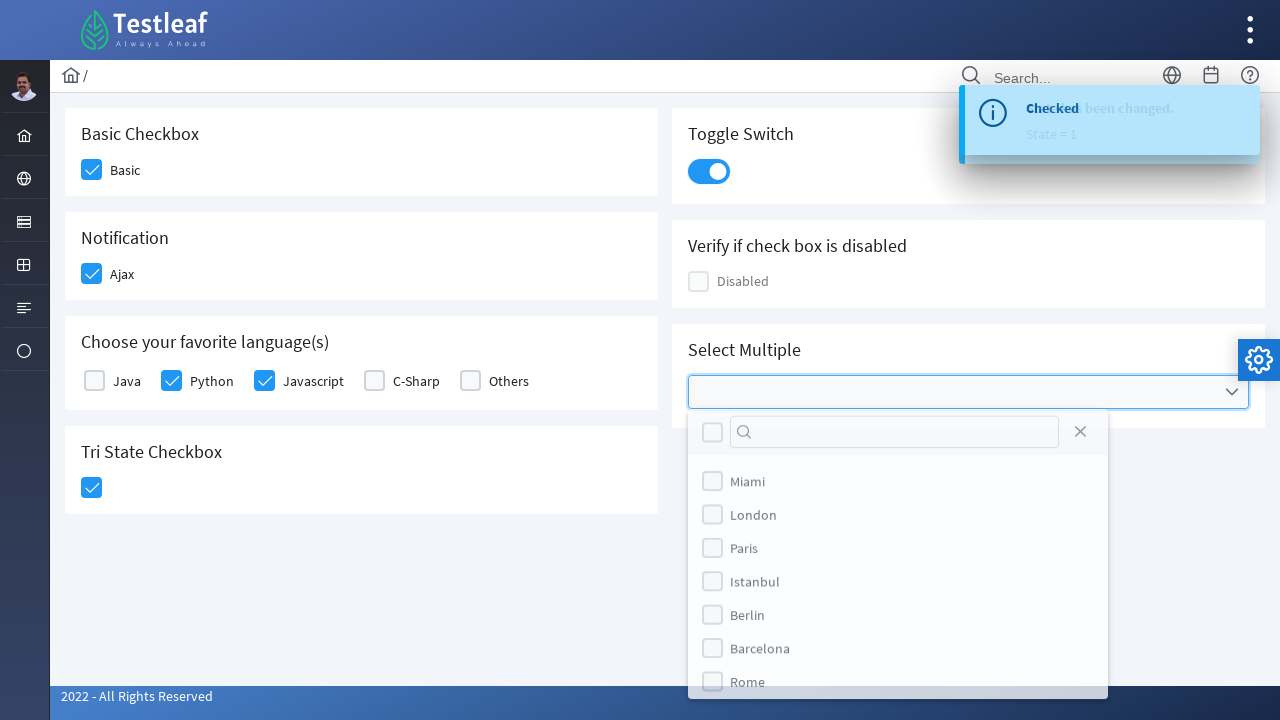

Selected London from the Cities dropdown at (712, 519) on xpath=//li[@data-item-value='London']//div[contains(@class,'ui-state-default')]
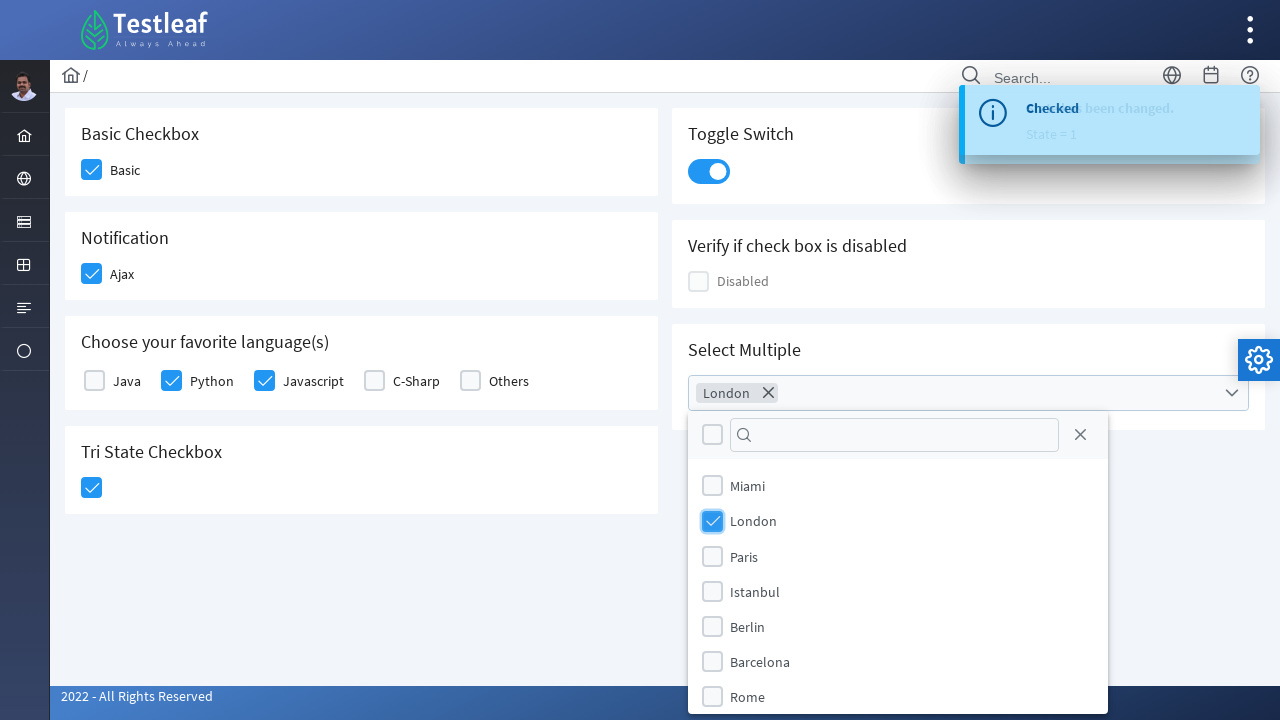

Selected Rome from the Cities dropdown at (712, 697) on xpath=//li[@data-item-value='Rome']//div[contains(@class,'ui-state-default')]
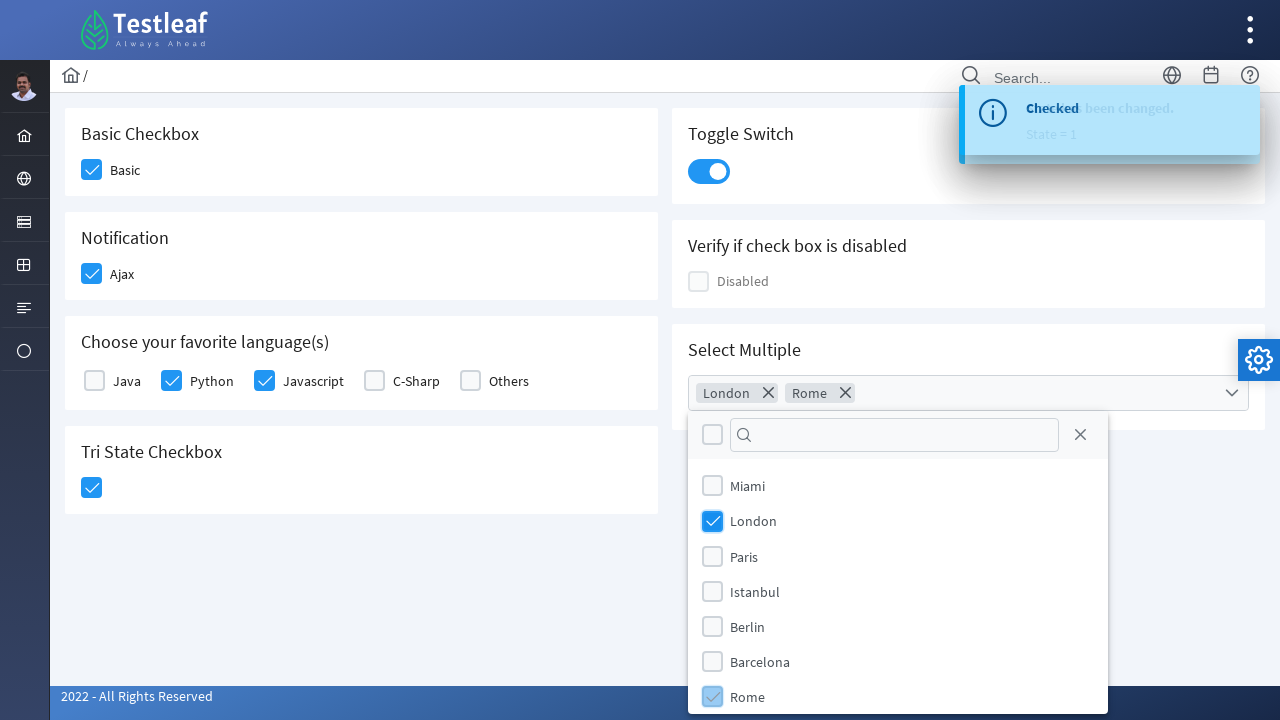

Closed the Cities dropdown at (1080, 435) on xpath=//a[@aria-label='Close']//span
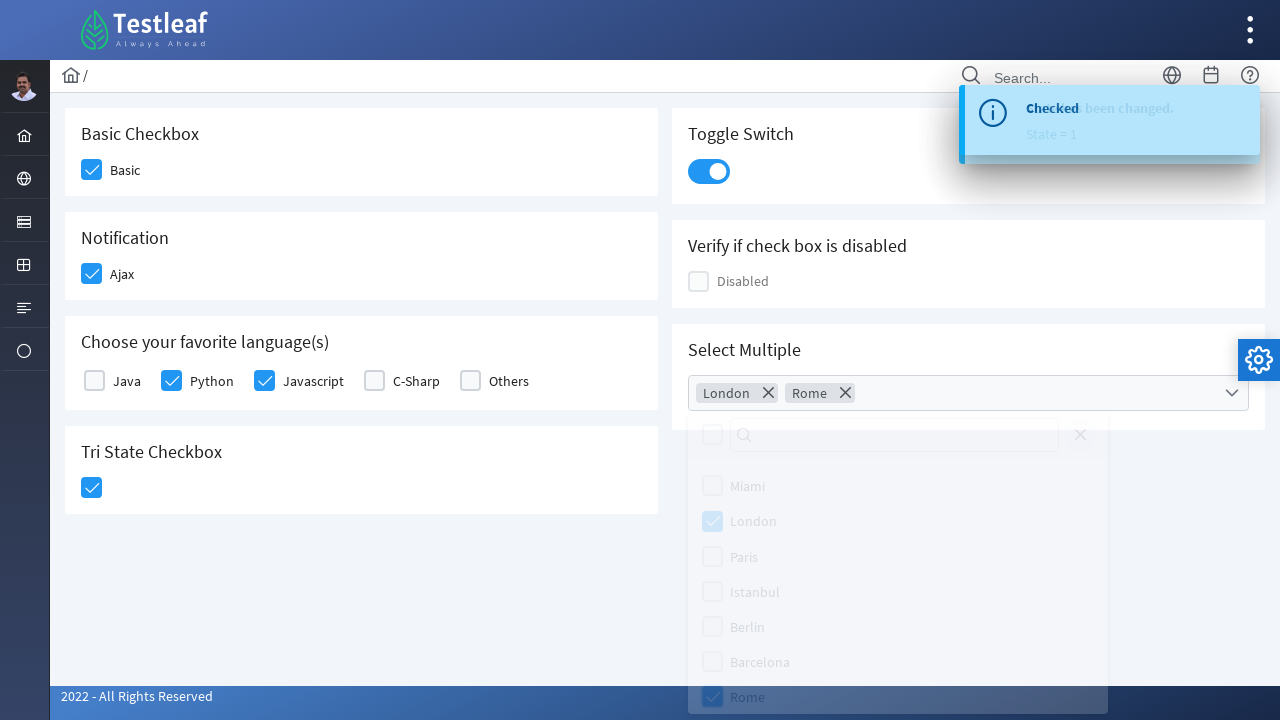

Verified London is selected in the dropdown
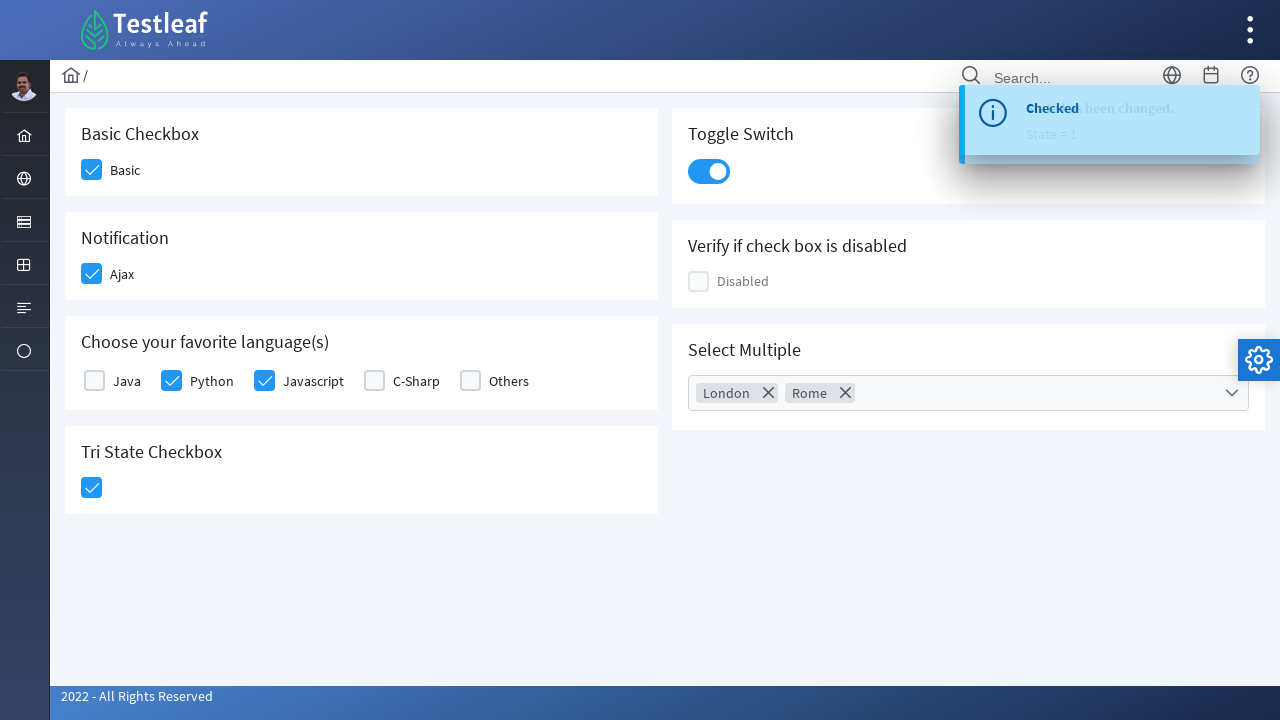

Verified Rome is selected in the dropdown
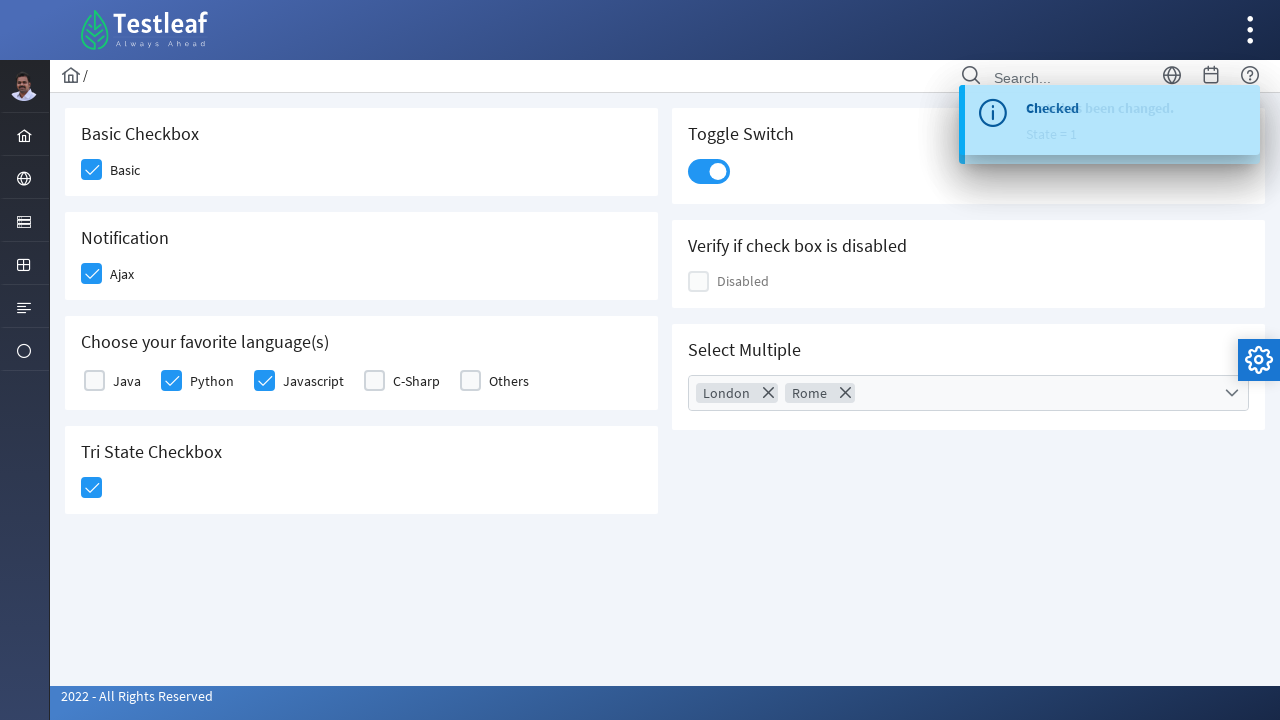

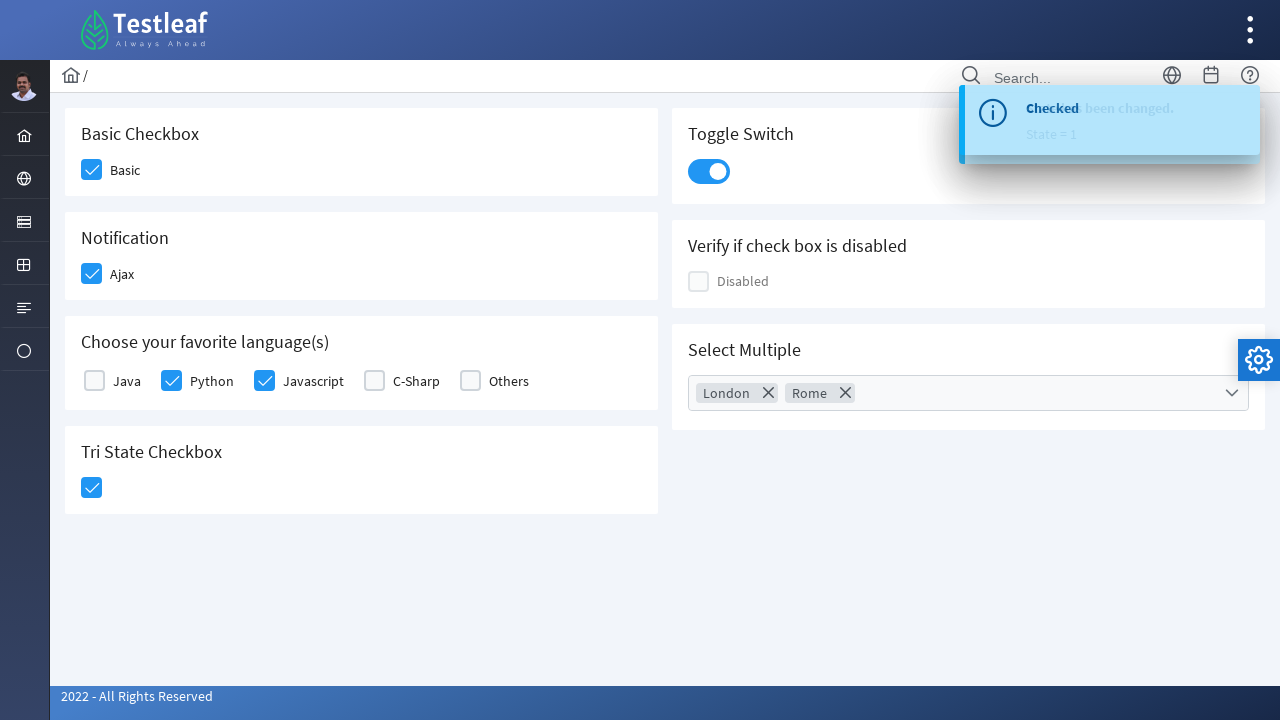